Tests the Webflow dropdown page by interacting with a sort element and verifying the page loads correctly with results

Starting URL: https://webflow.com/made-in-webflow/dropdown

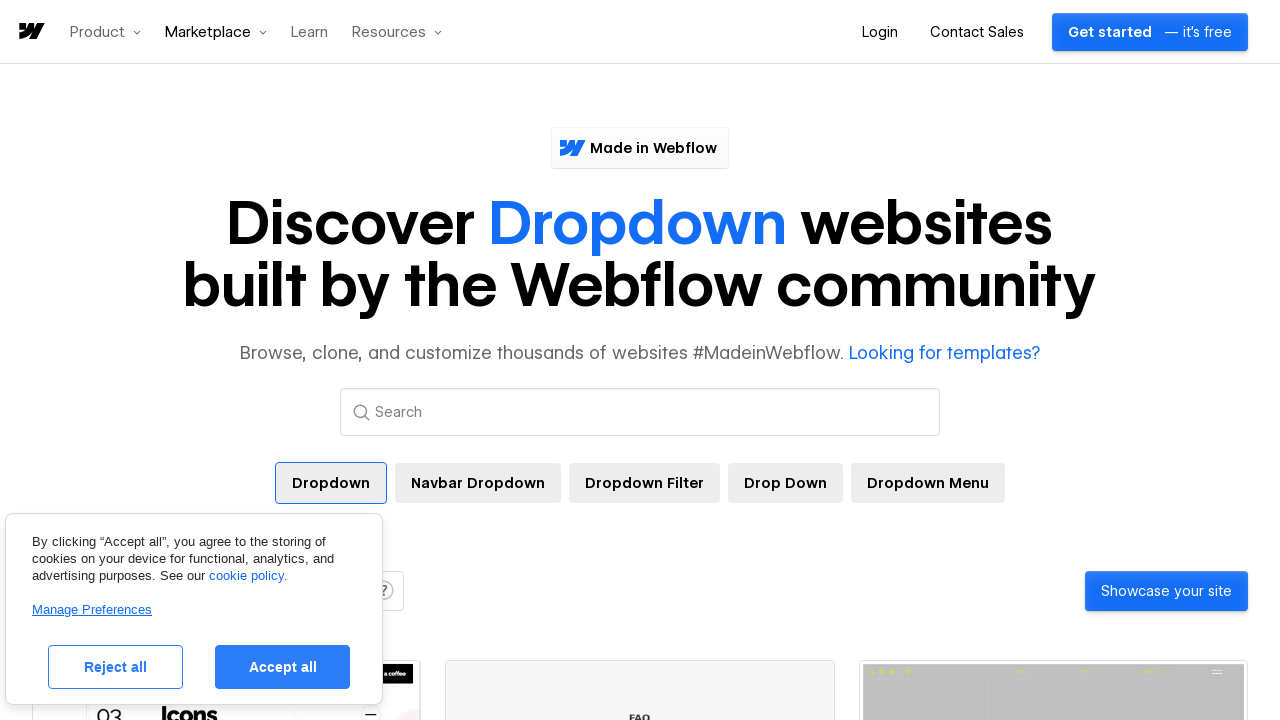

Verified page title contains 'Best'
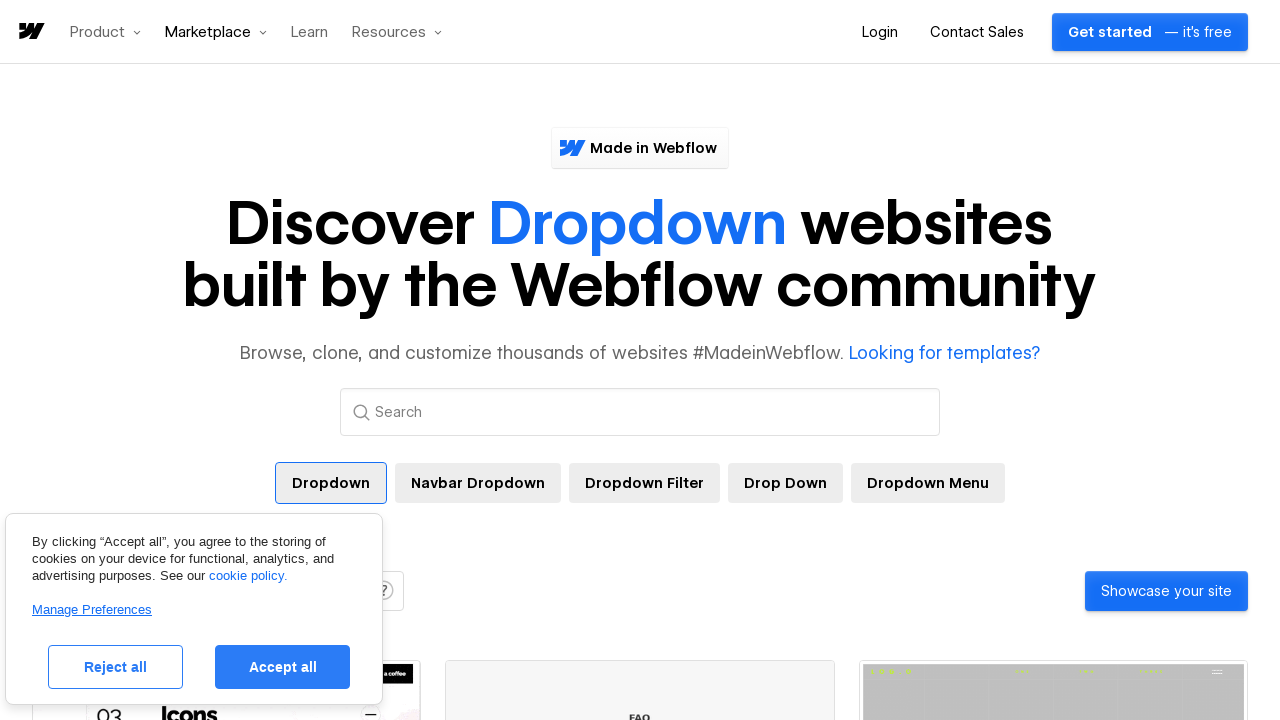

Pressed Enter on sort element on #sort
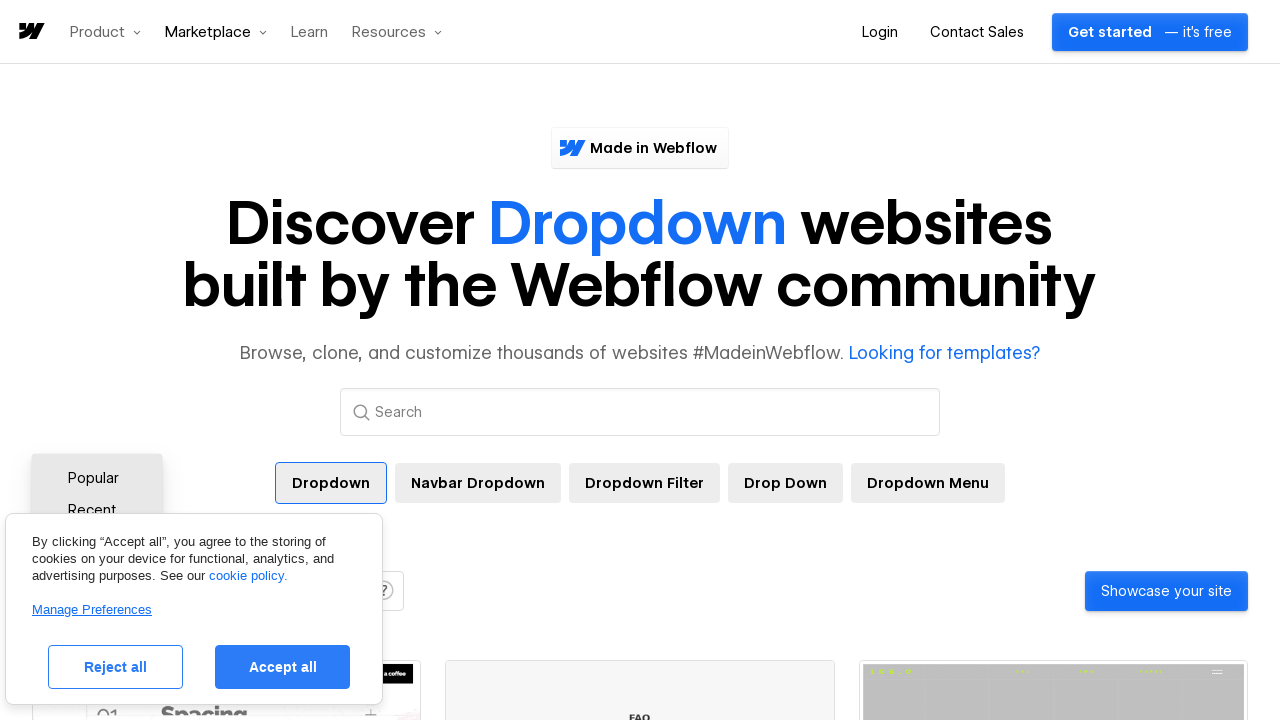

Verified results are displayed (no 'No results found' message)
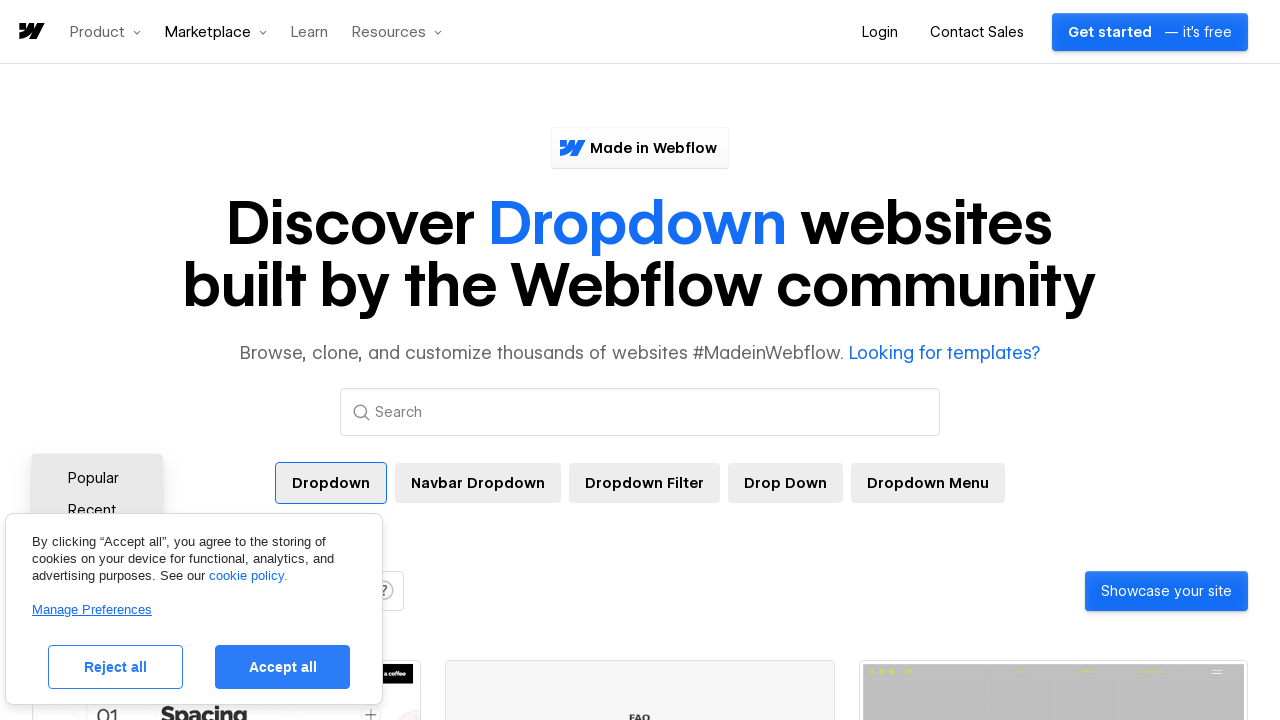

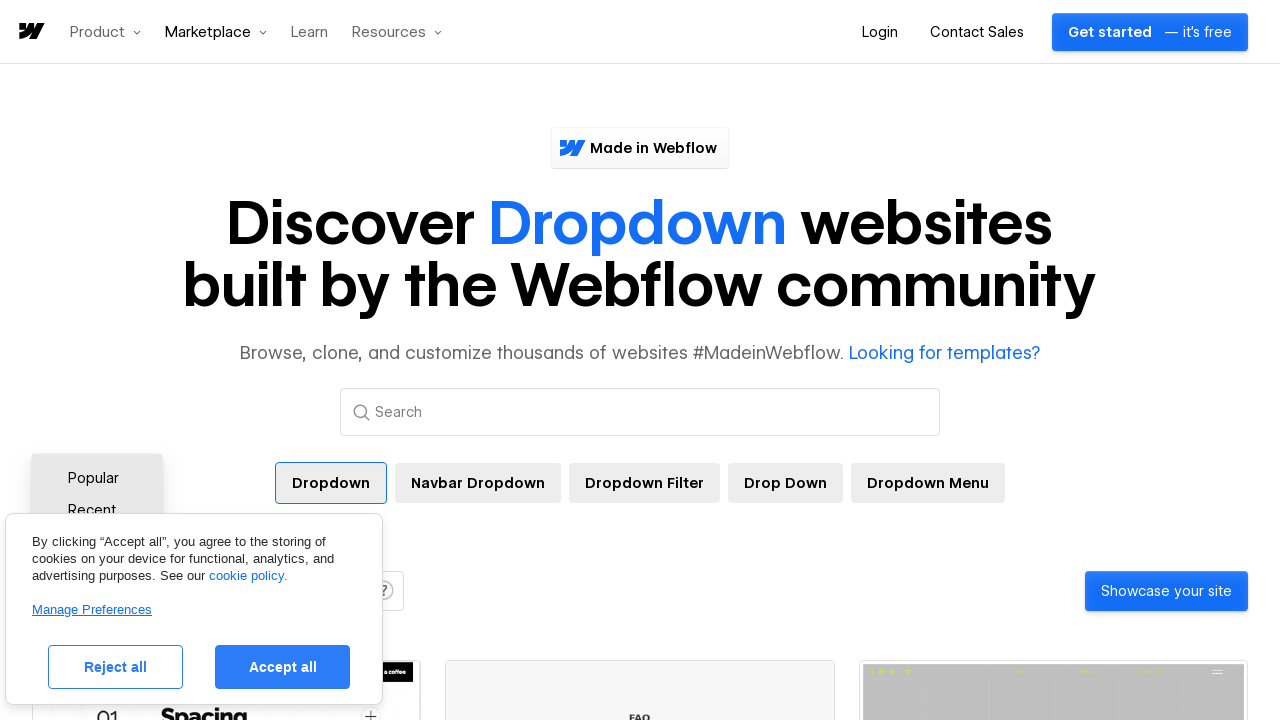